Tests a math calculation form by reading two numbers from the page, calculating their sum, selecting the result from a dropdown, and submitting the form

Starting URL: http://suninjuly.github.io/selects2.html

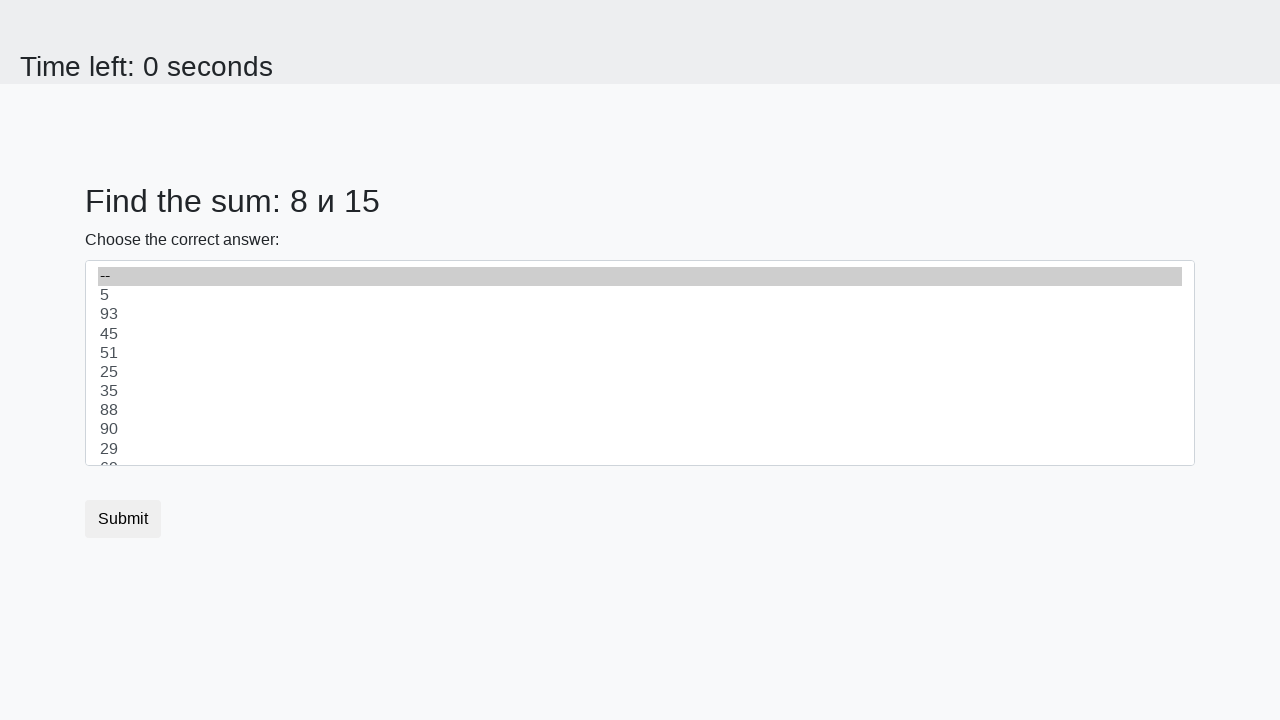

Read first number from #num1 element
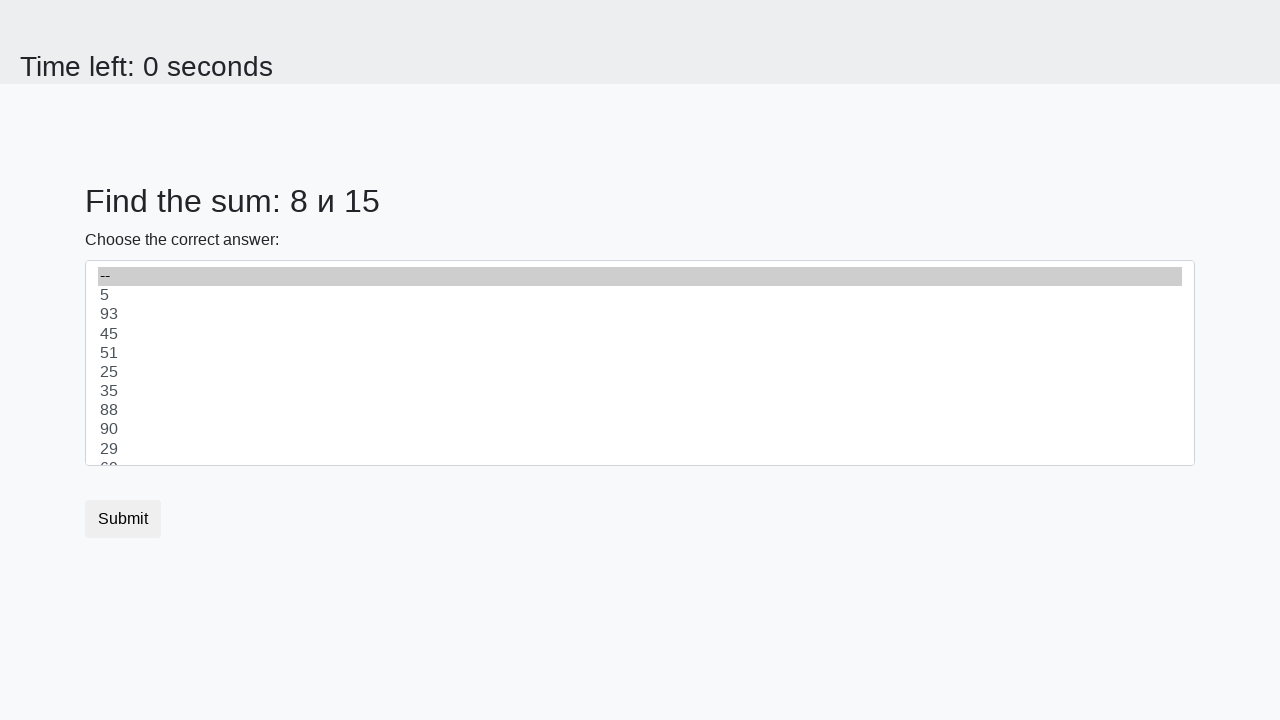

Read second number from #num2 element
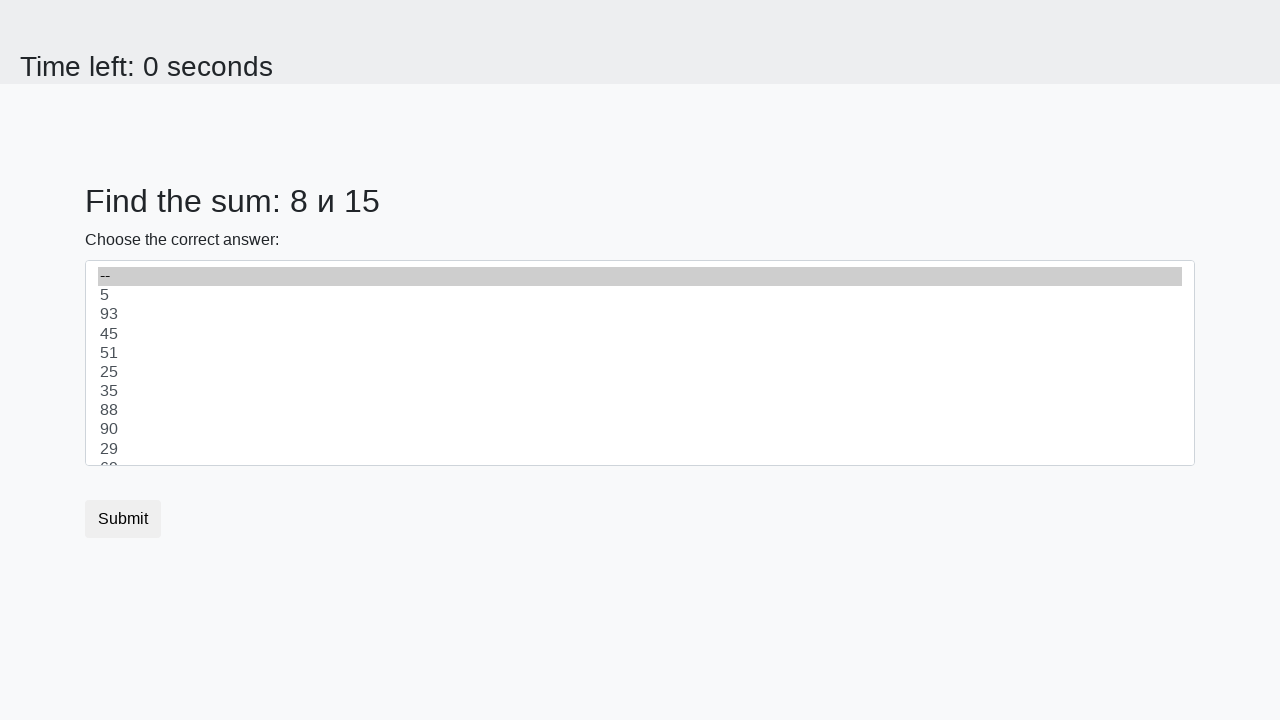

Calculated sum: 8 + 15 = 23
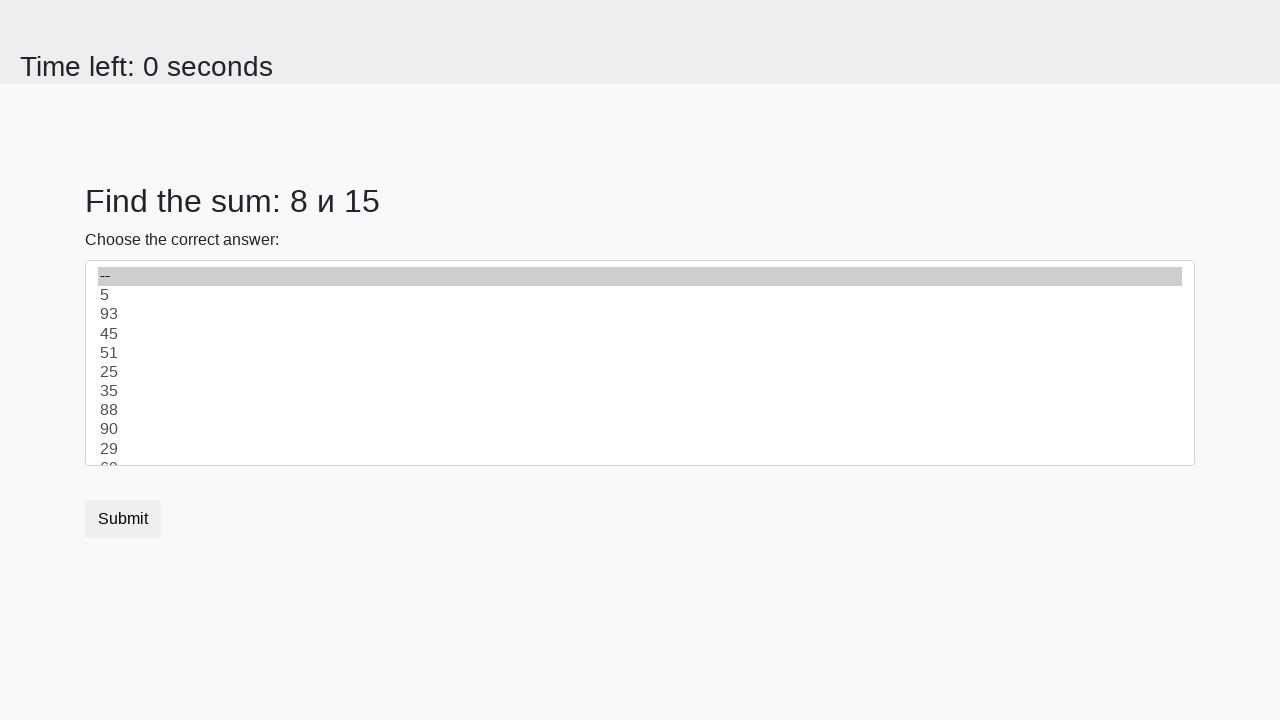

Selected 23 from dropdown on select
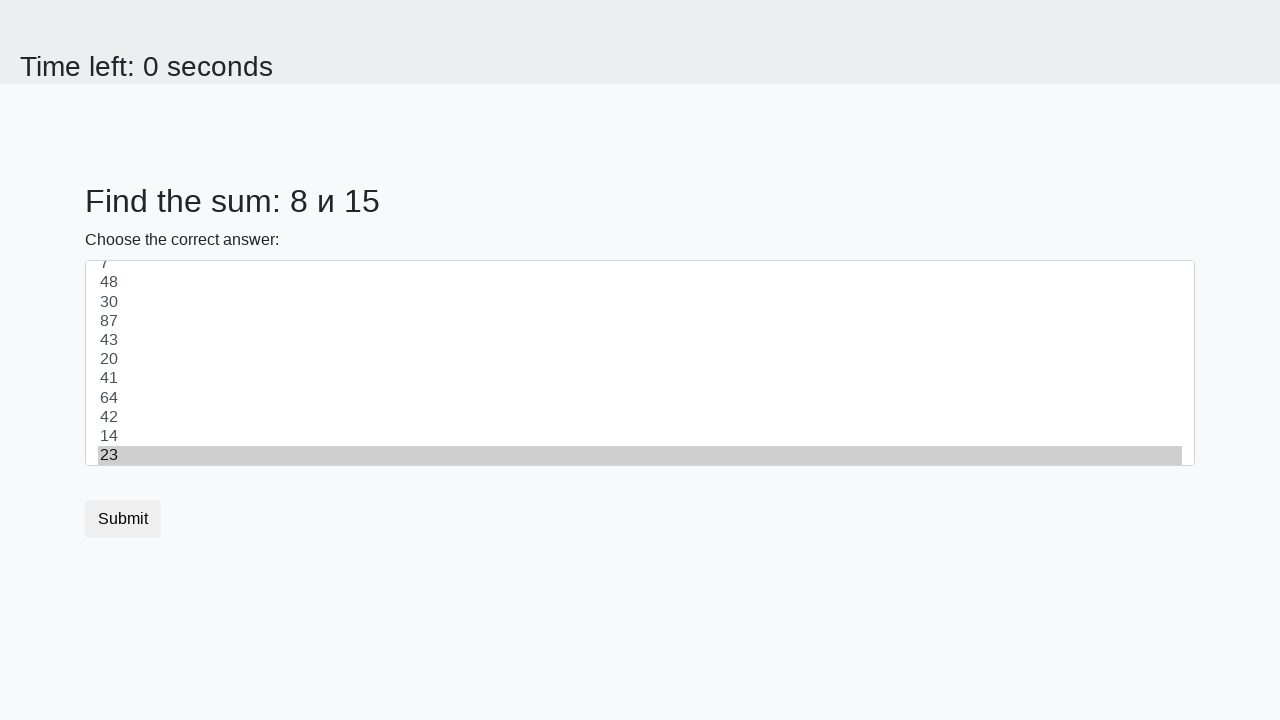

Clicked submit button at (123, 519) on button.btn
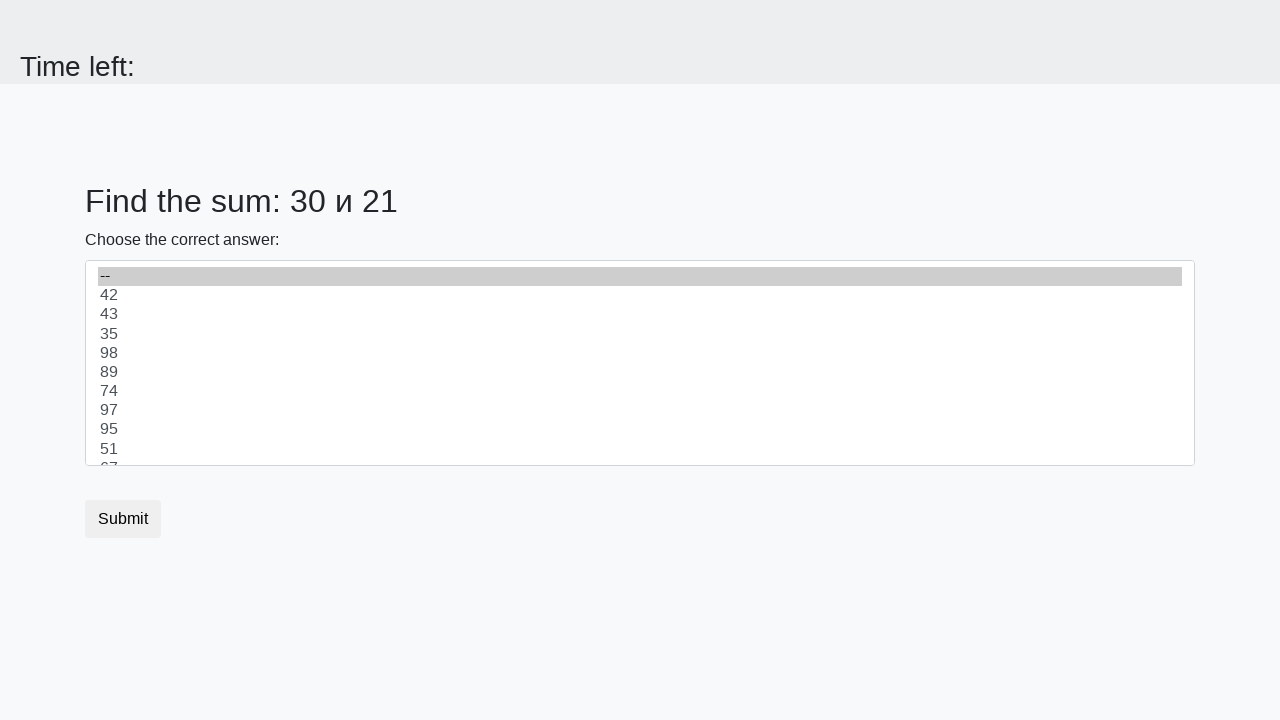

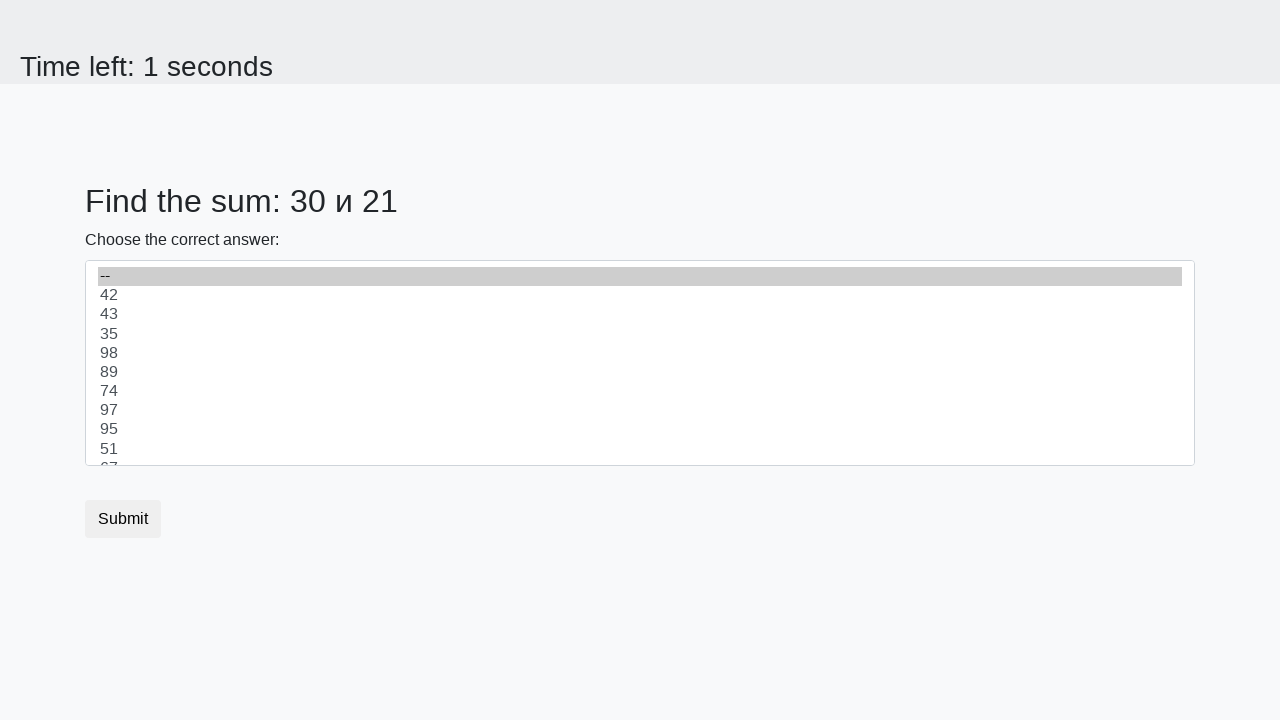